Tests a text box form by filling in user details (name, email, addresses) and submitting the form, then verifying the output displays the entered information

Starting URL: https://demoqa.com/text-box

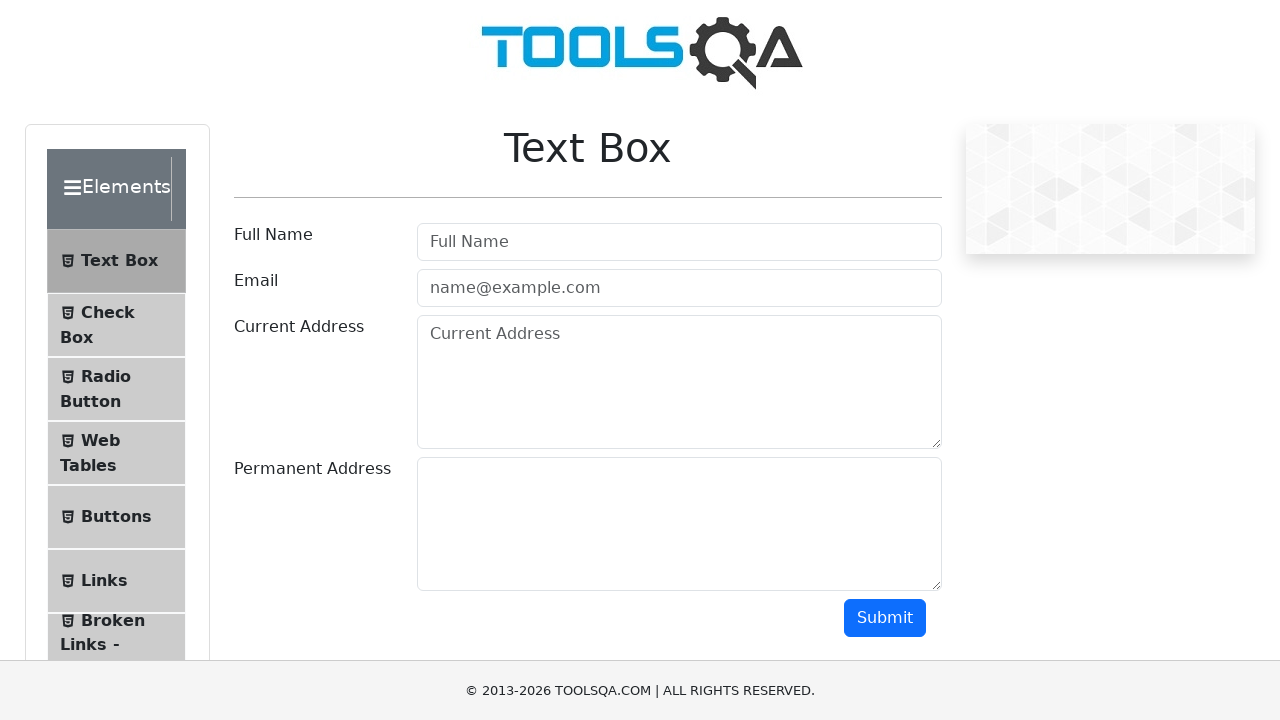

Filled user name field with 'Alex' on #userName
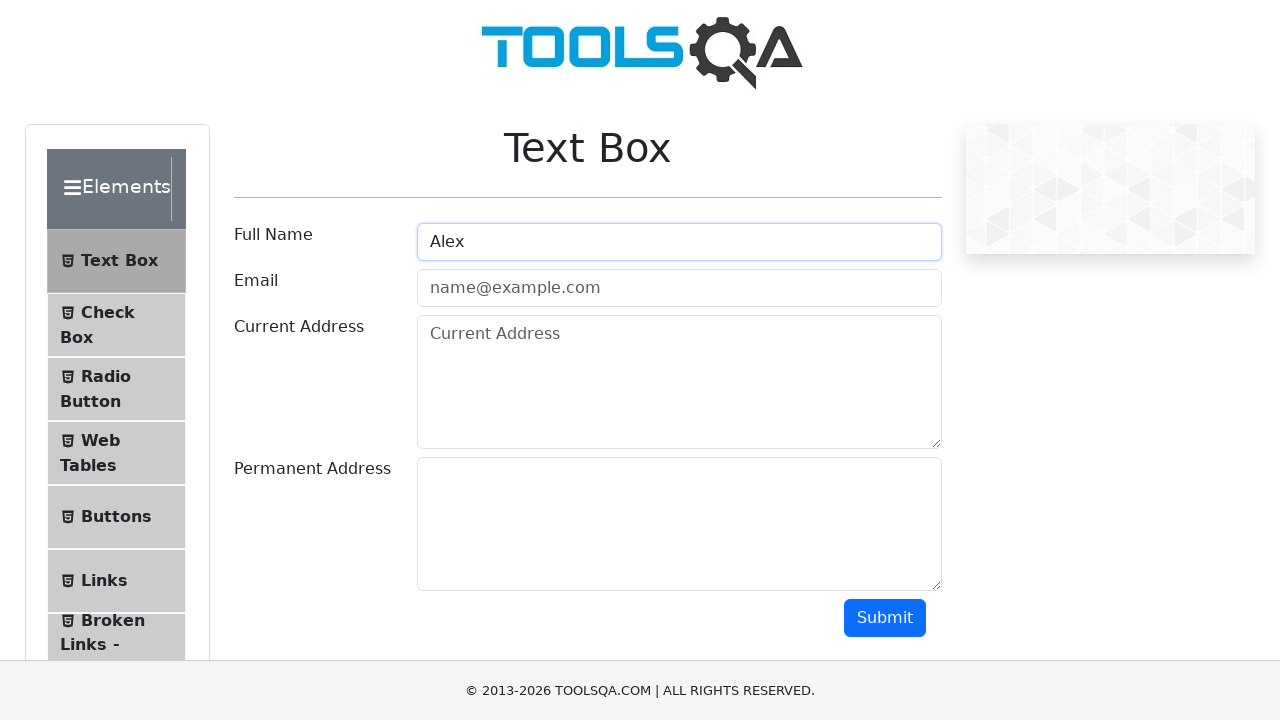

Filled email field with 'Alex@egorov.com' on #userEmail
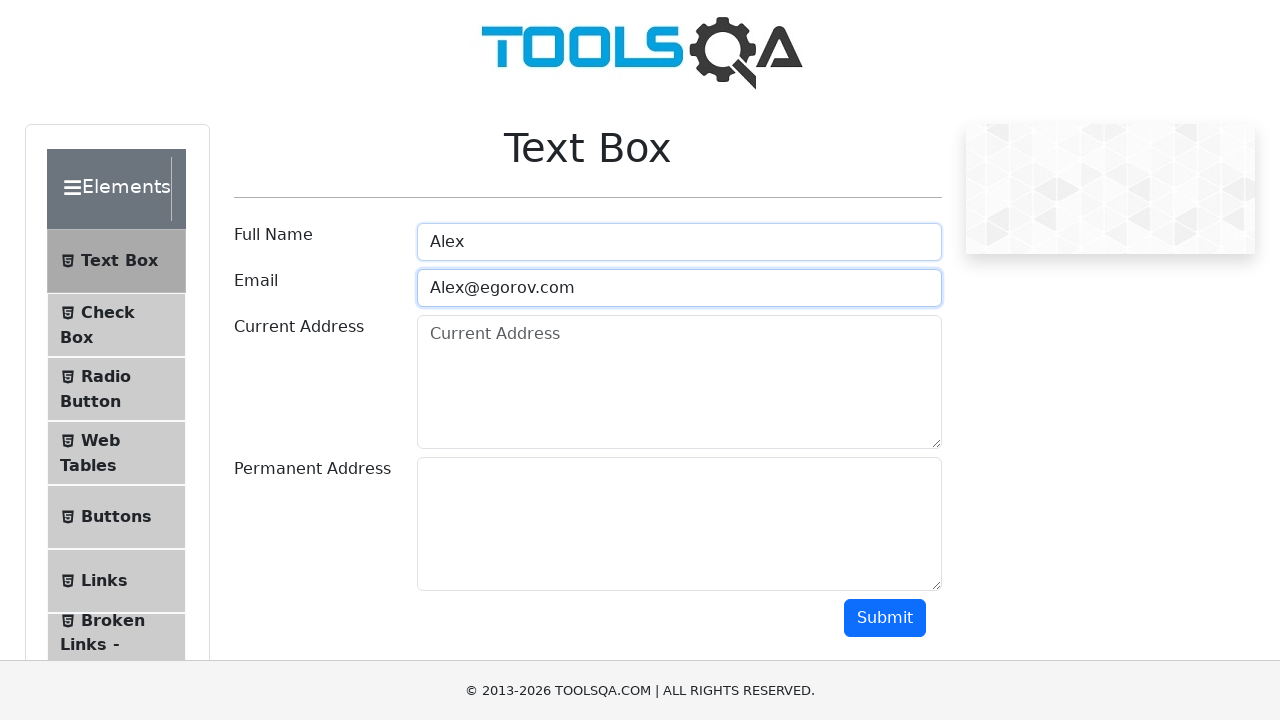

Filled current address field with 'Some street 1' on #currentAddress
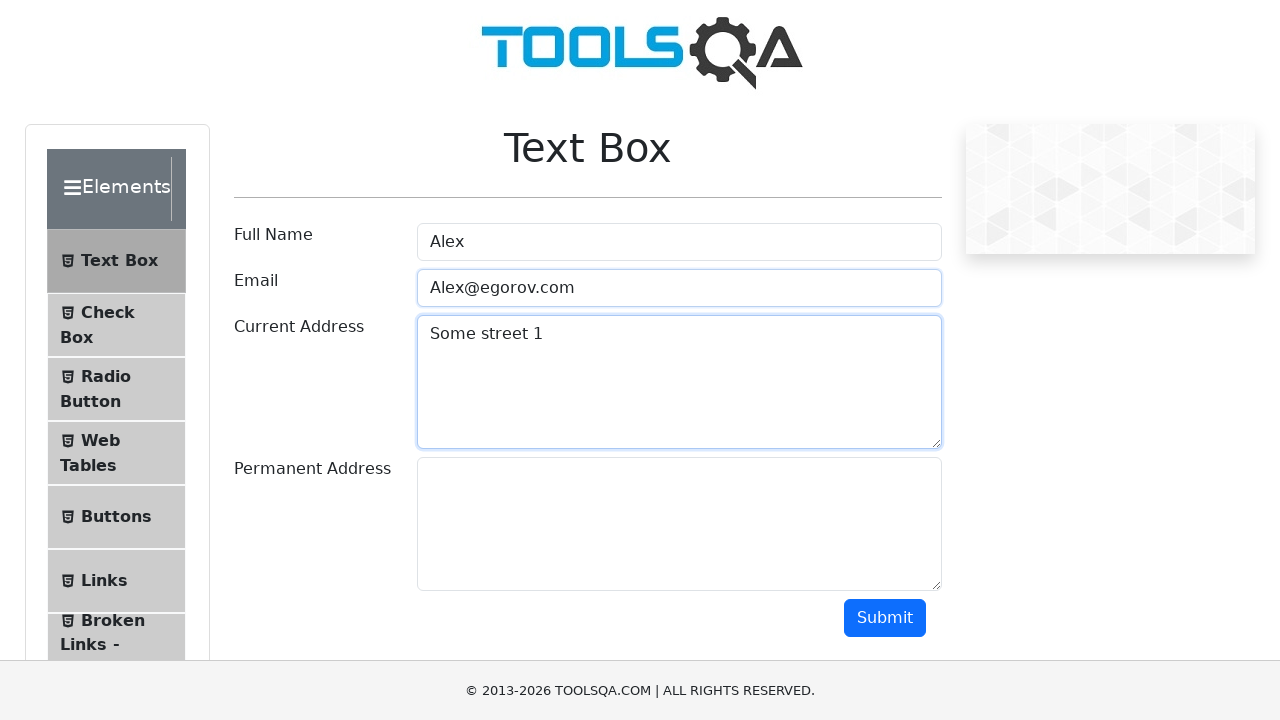

Filled permanent address field with 'Another street 1' on #permanentAddress
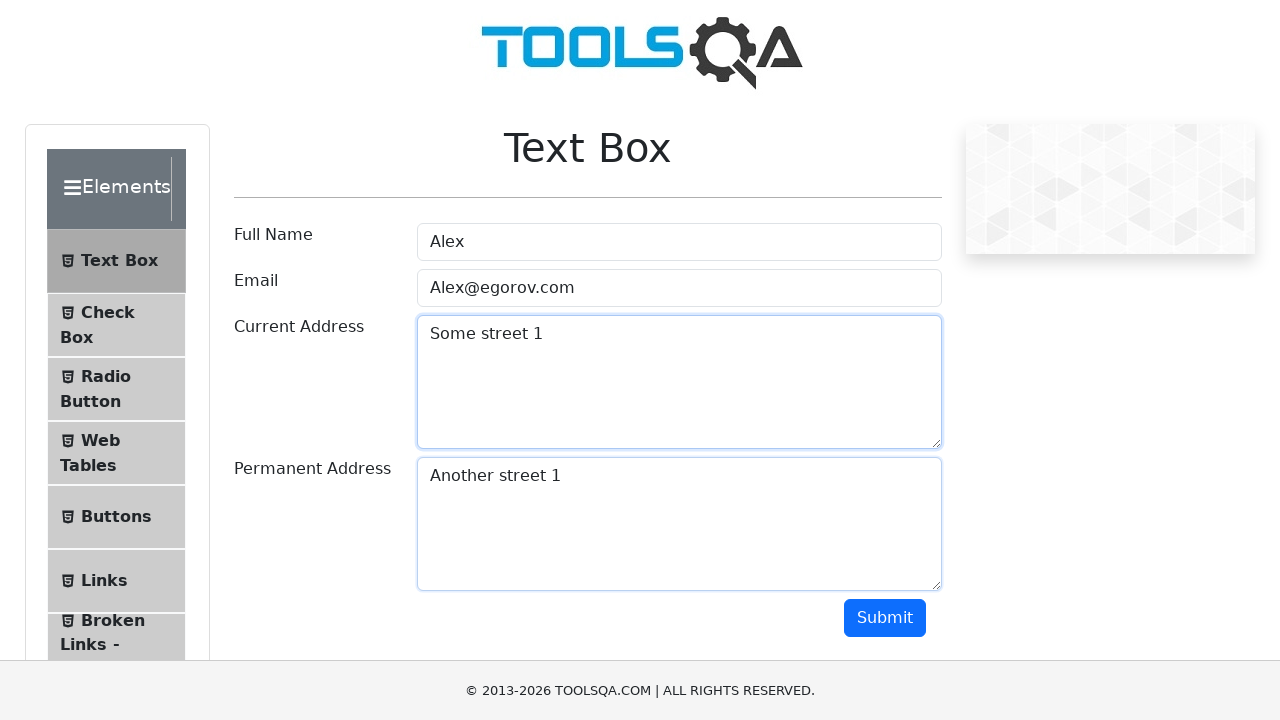

Clicked submit button to submit the form at (885, 618) on #submit
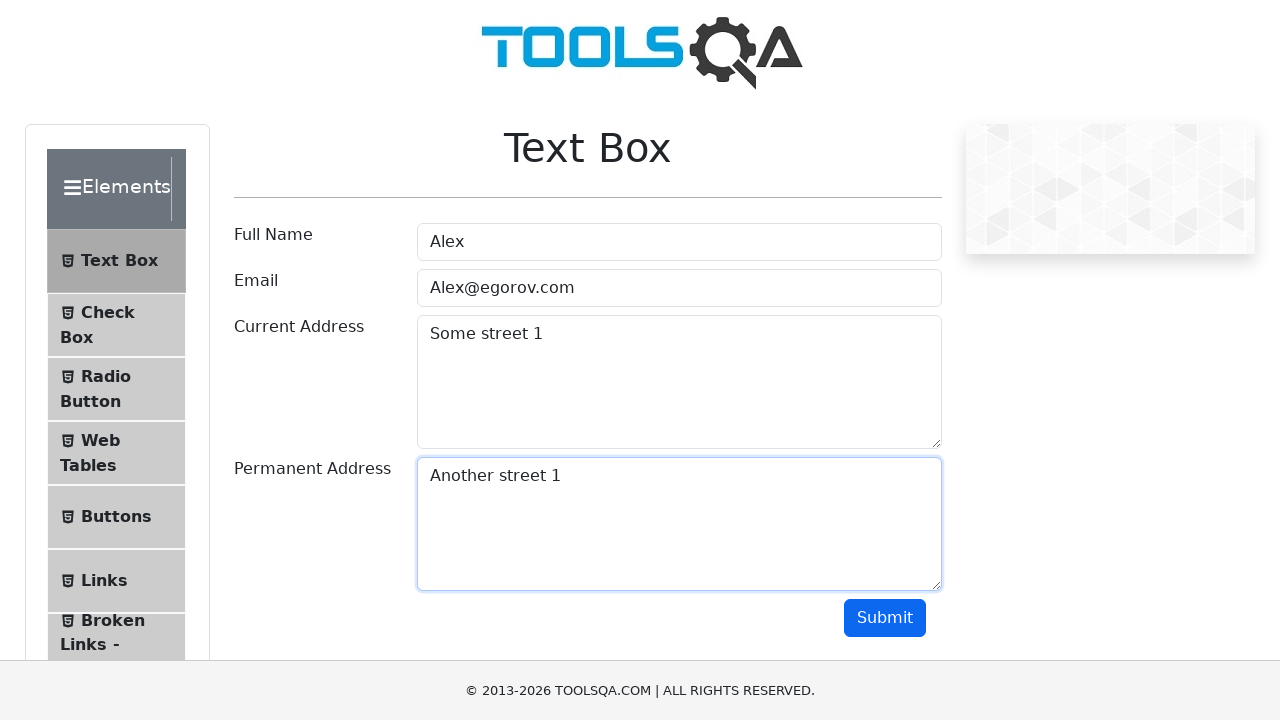

Output section loaded with user details
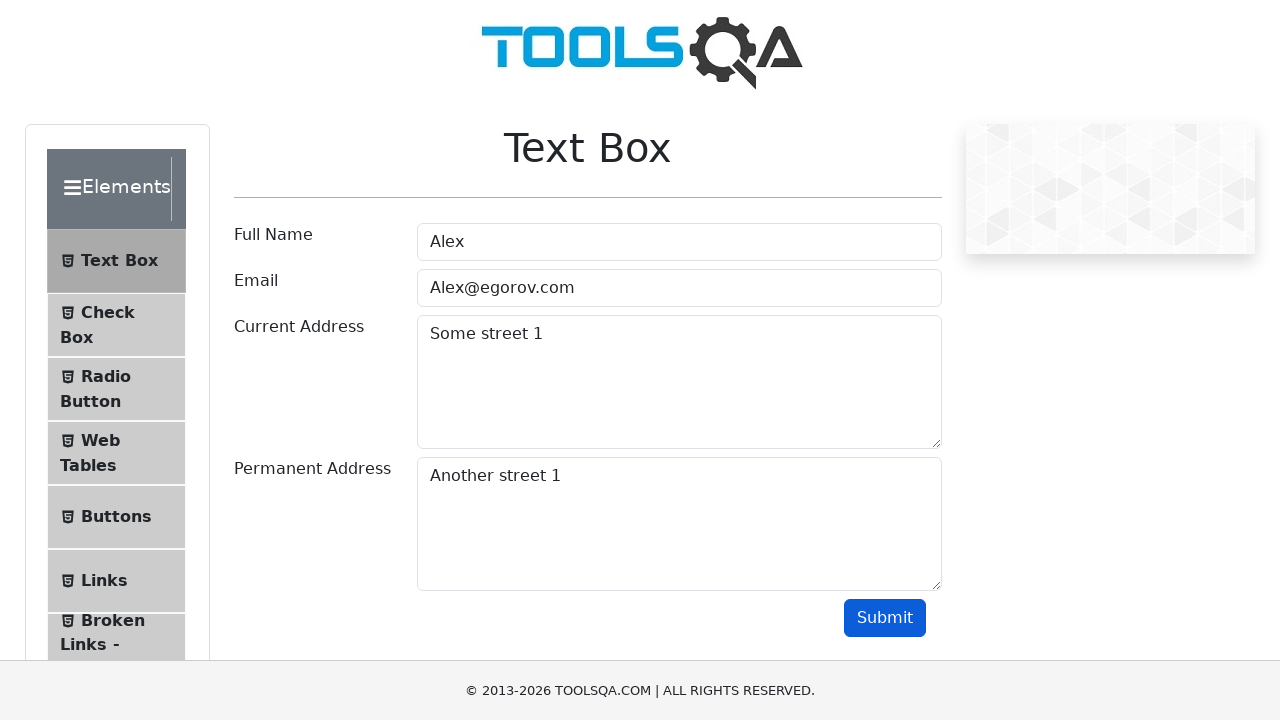

Verified name 'Alex' appears in output
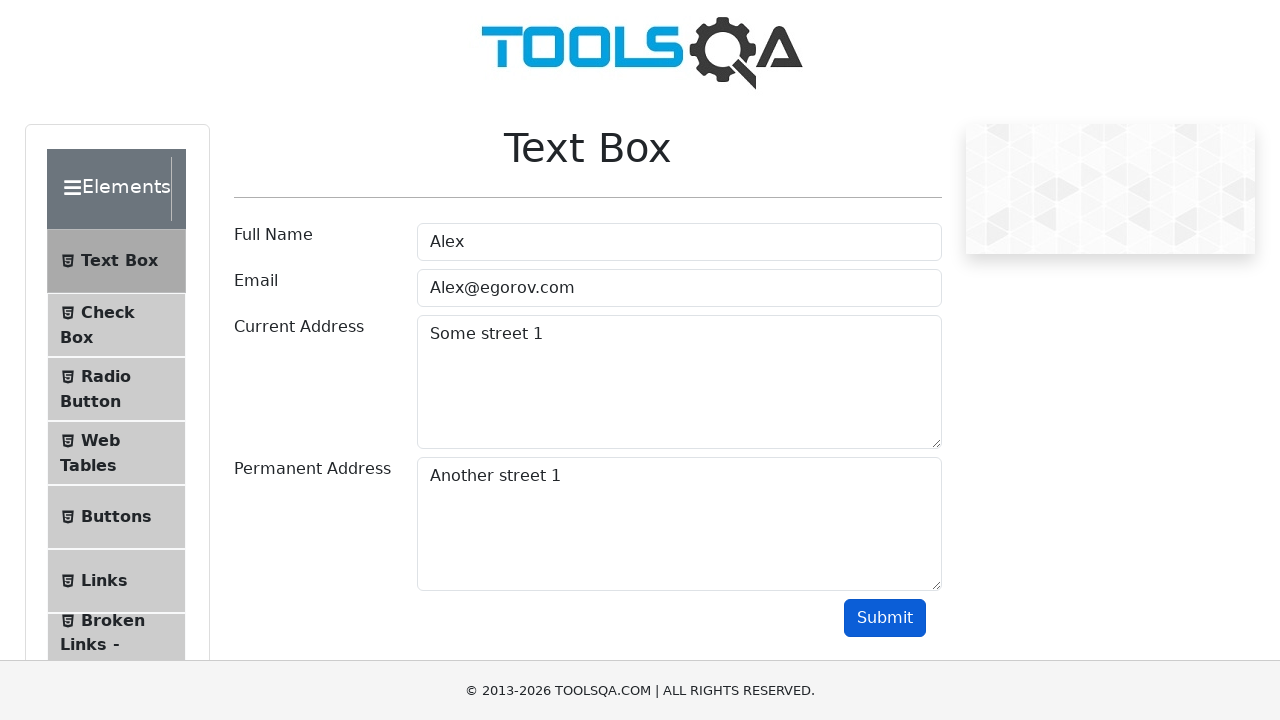

Verified email 'Alex@egorov.com' appears in output
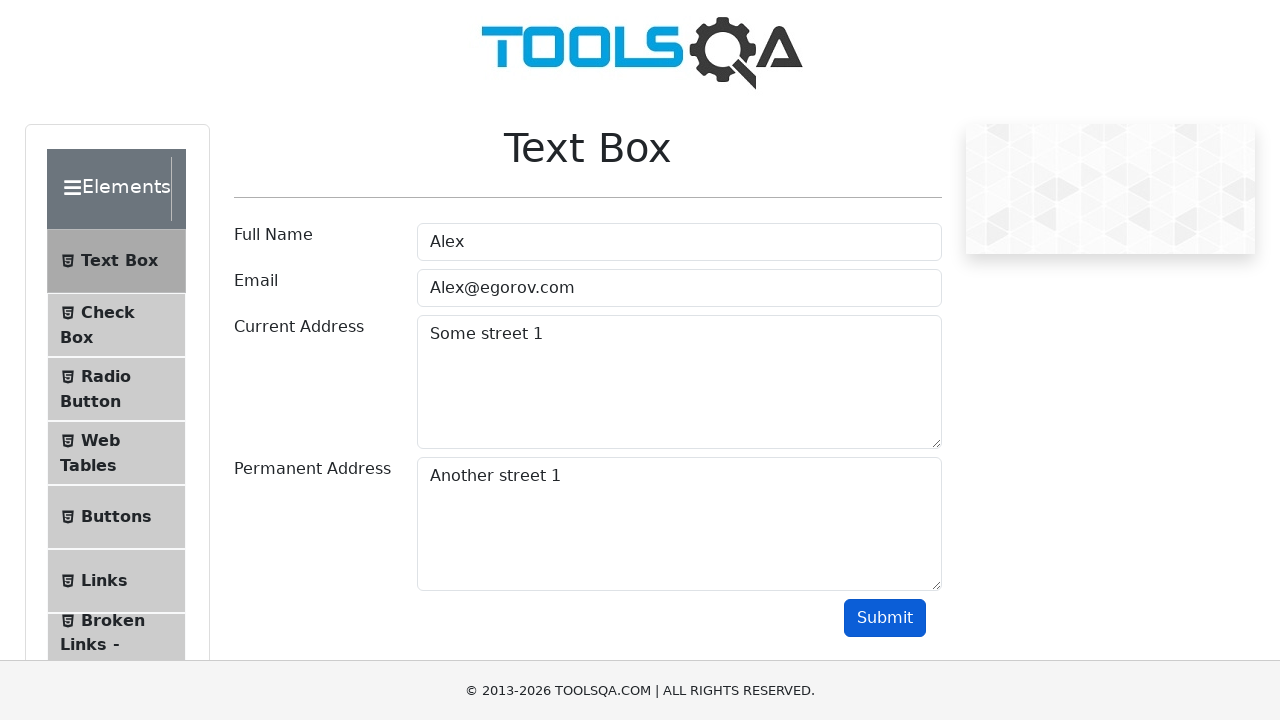

Verified current address 'Some street 1' appears in output
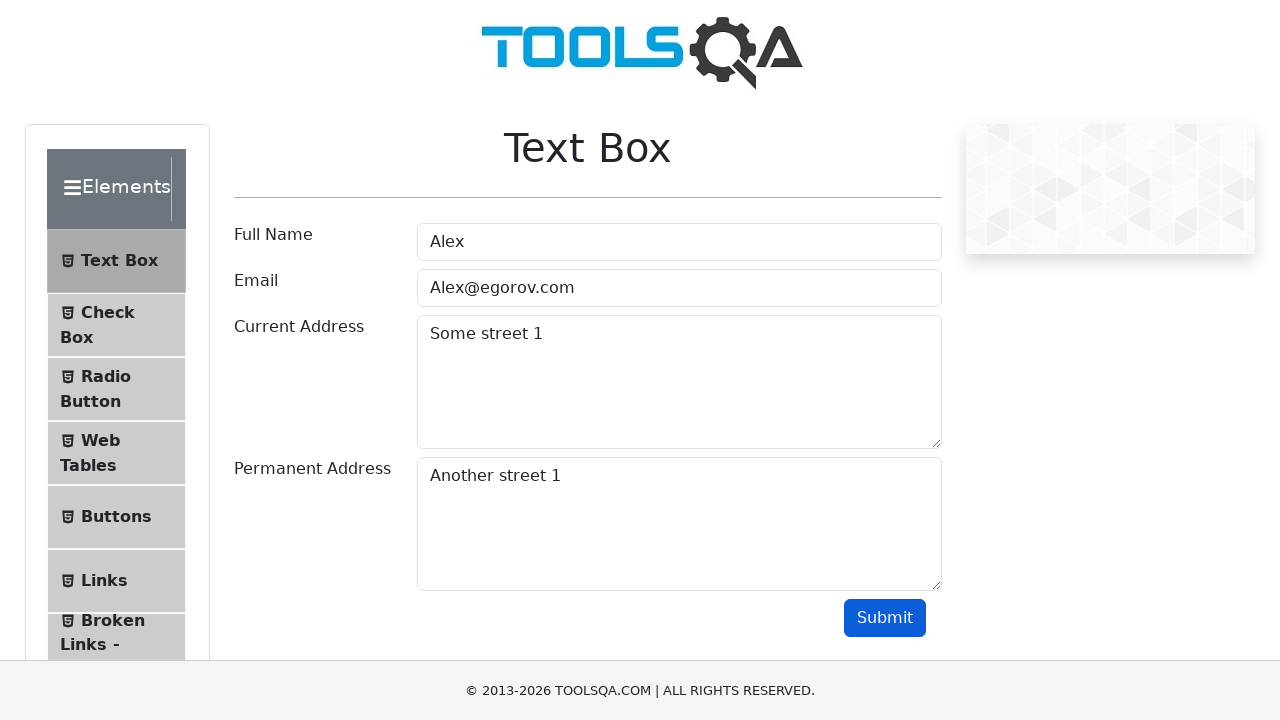

Verified permanent address contains 'Another street' in output
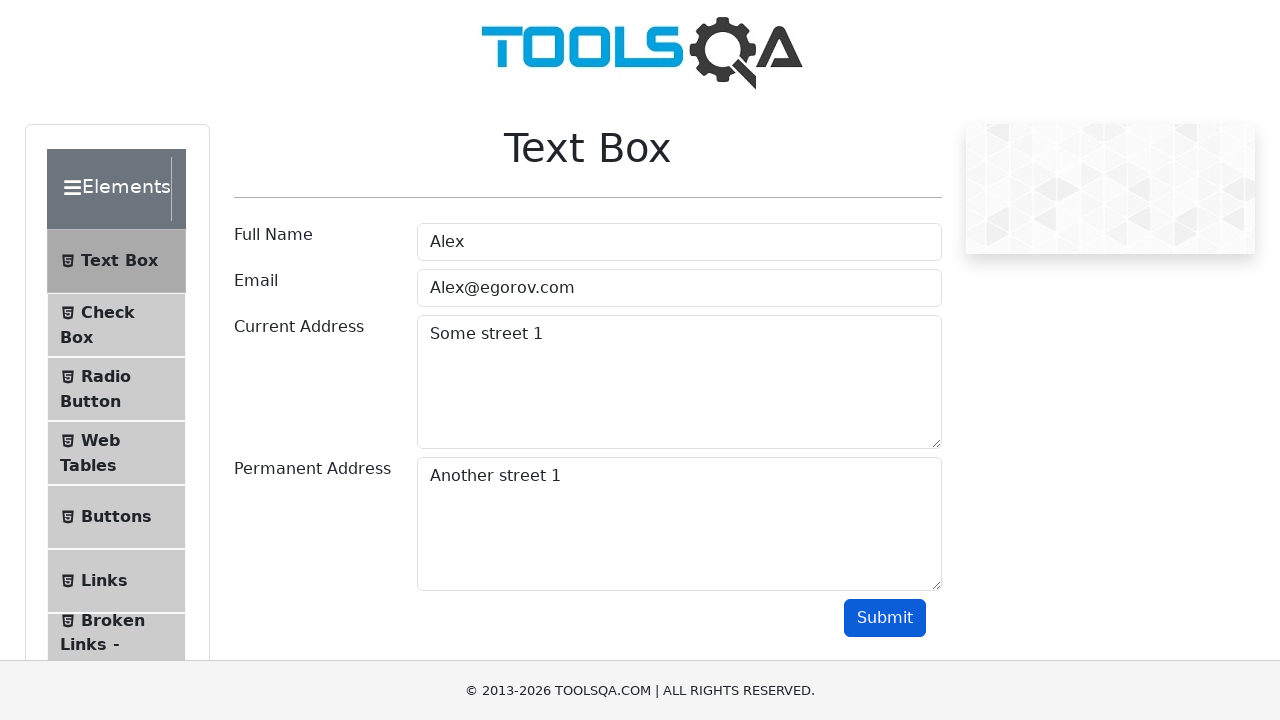

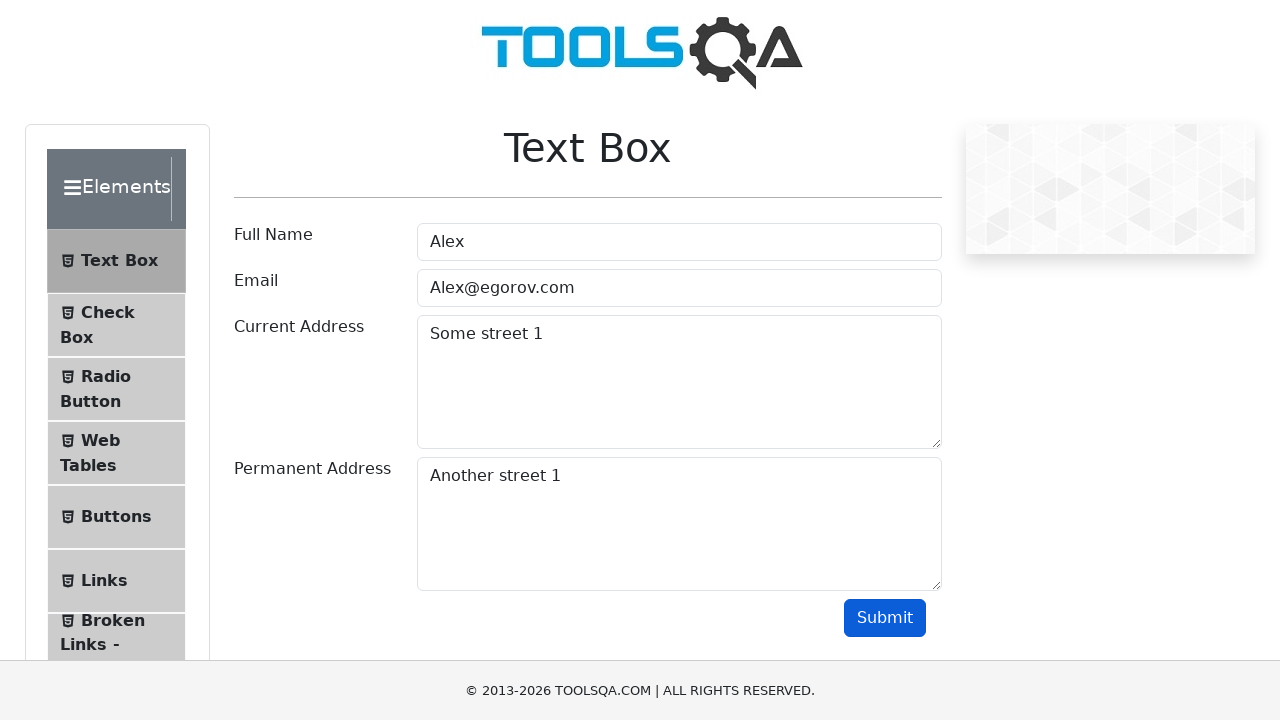